Tests the hide header functionality by clicking the hide button and verifying header becomes invisible

Starting URL: https://demo.prestashop.com/#/en/front

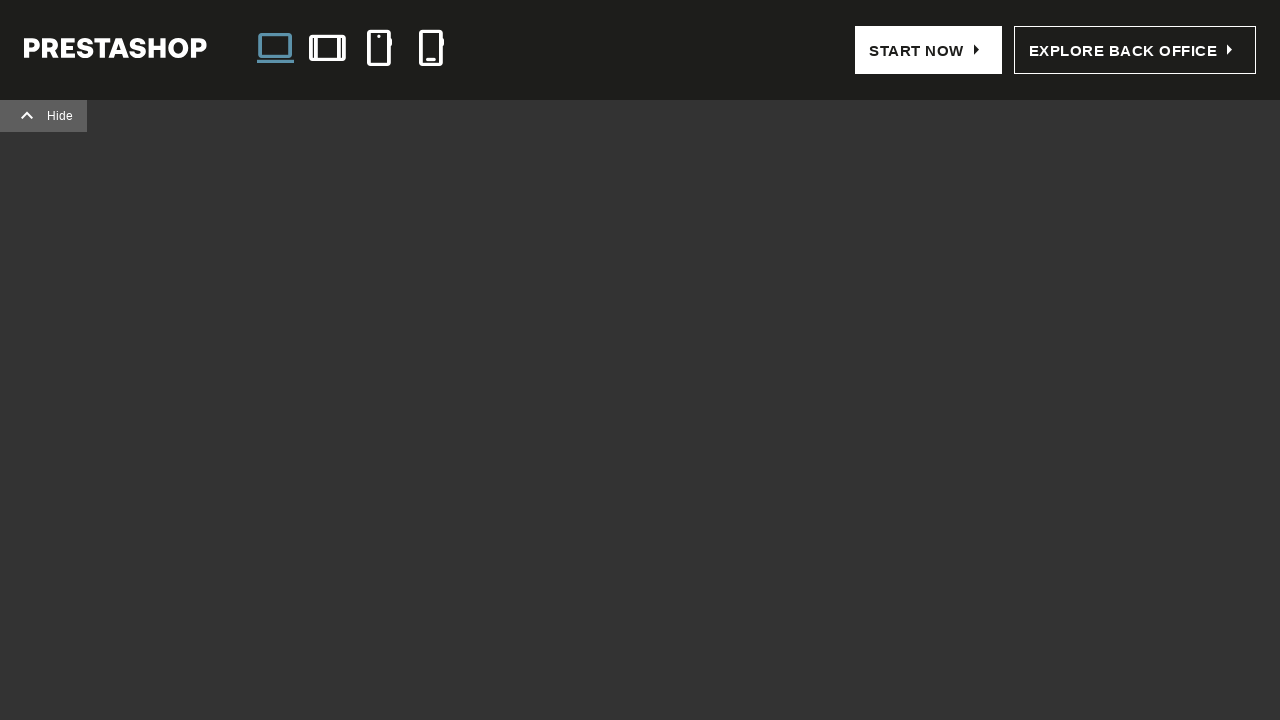

Verified header is visible initially
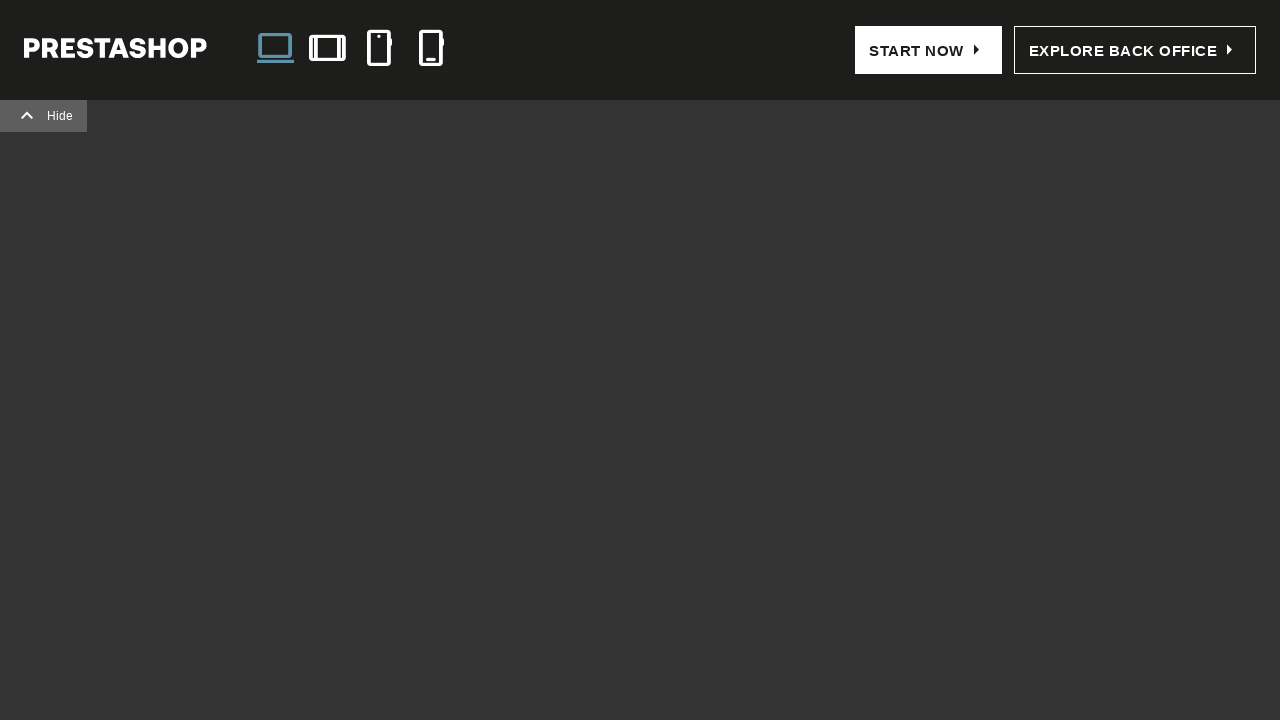

Clicked hide header button at (60, 116) on .hide-header, span:has-text('Hide header')
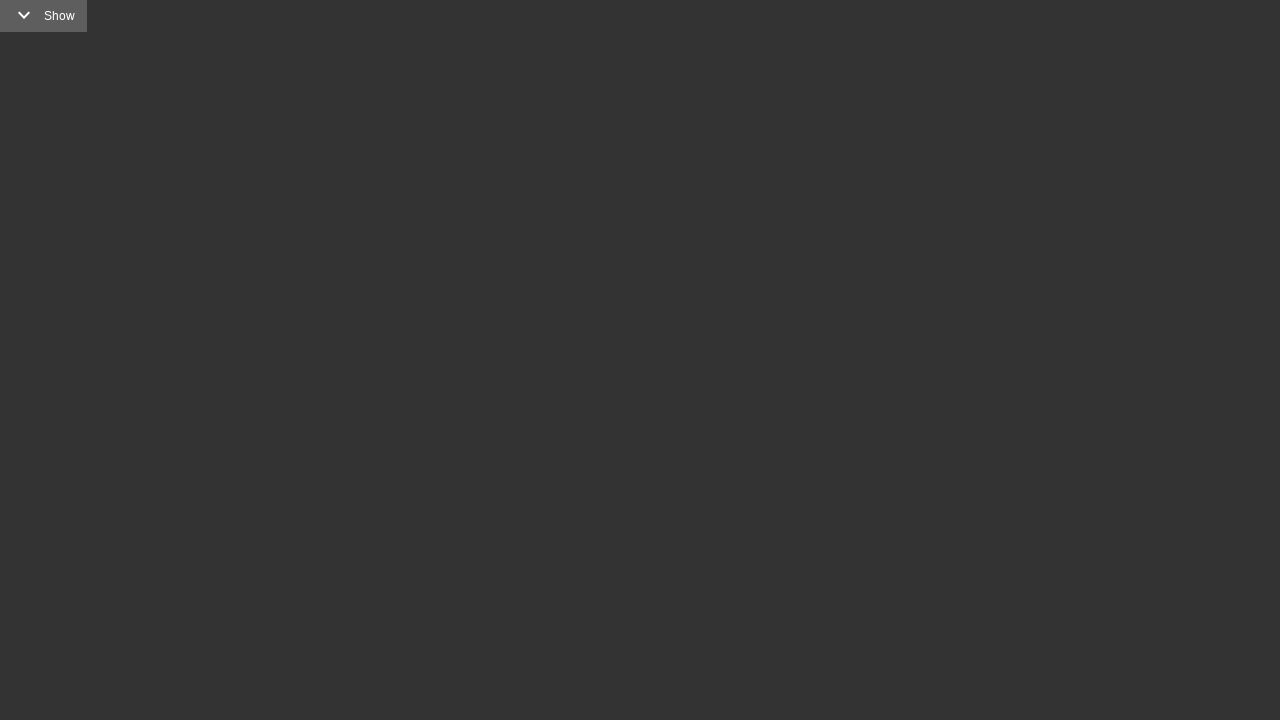

Verified header is no longer visible after clicking hide button
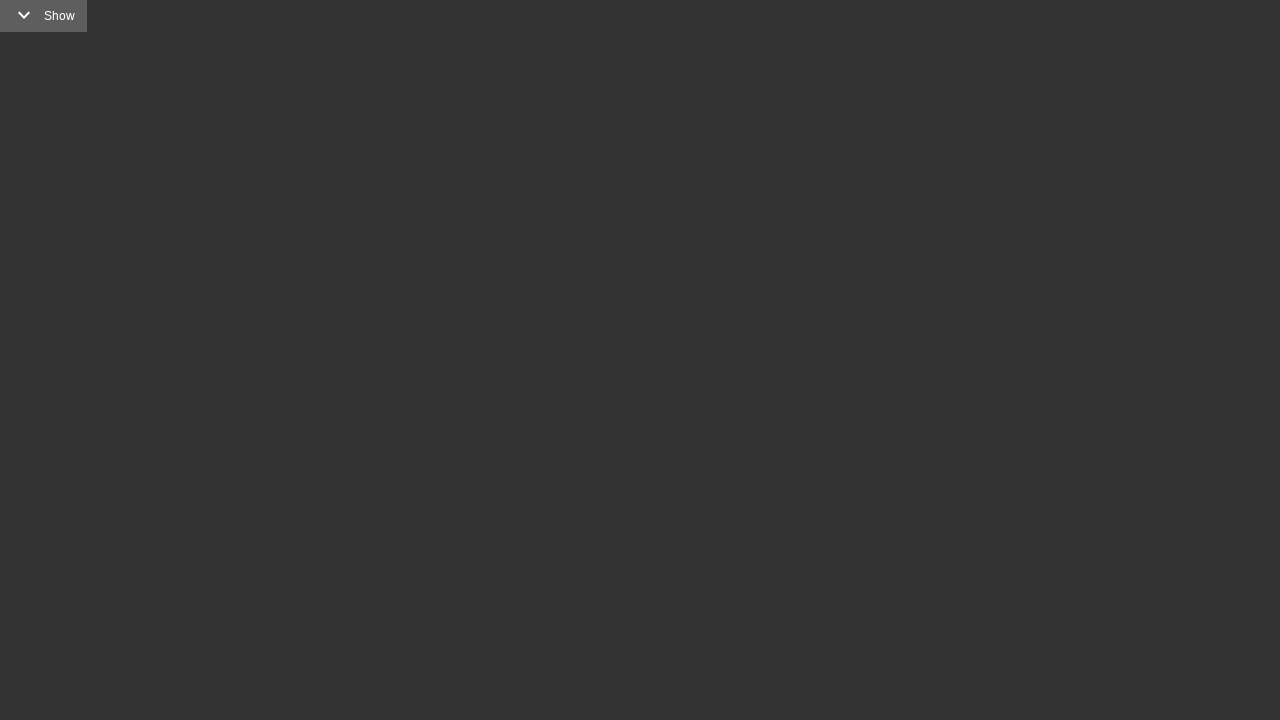

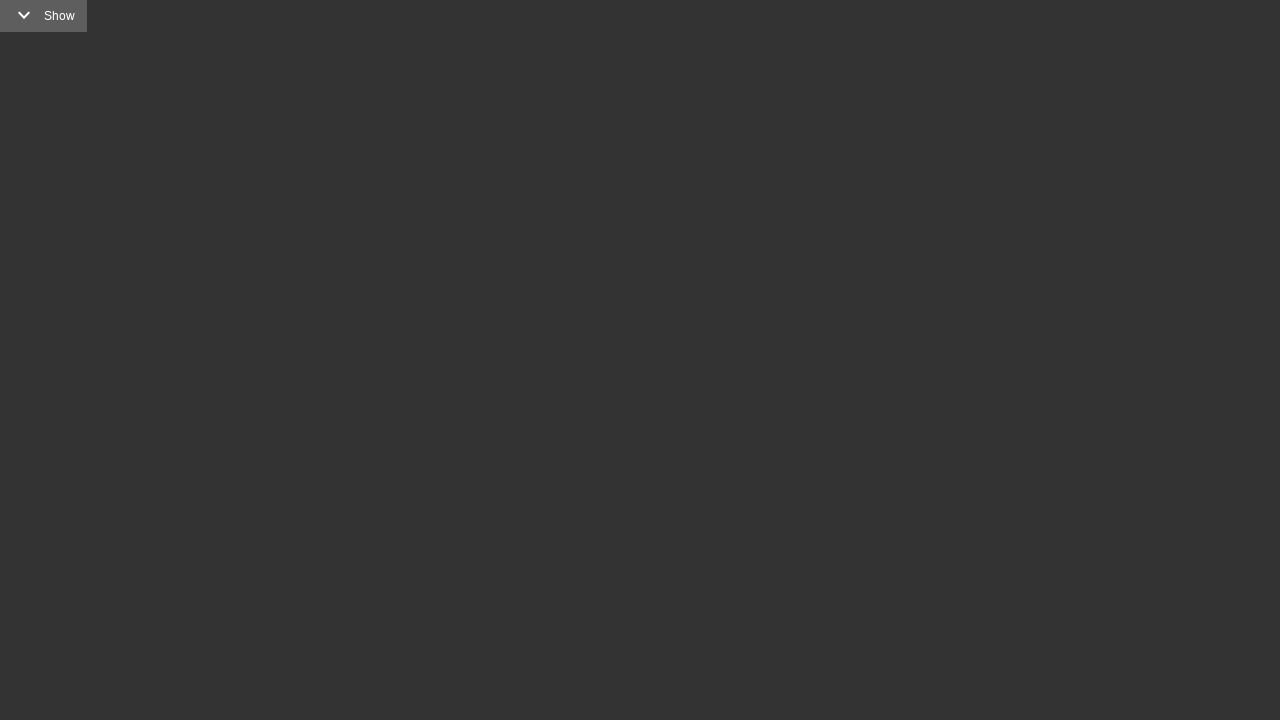